Navigates to the Luminar Technolab website homepage and verifies the page loads successfully.

Starting URL: https://www.luminartechnolab.com

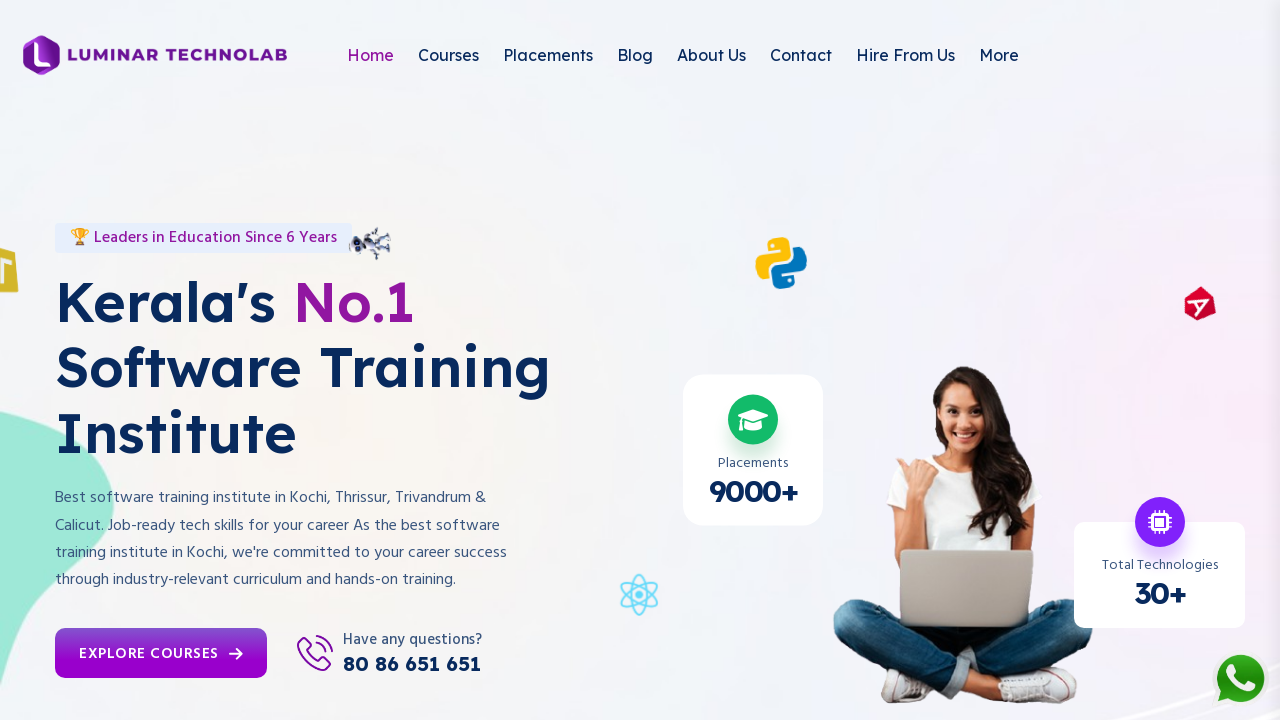

Waited for page DOM to fully load
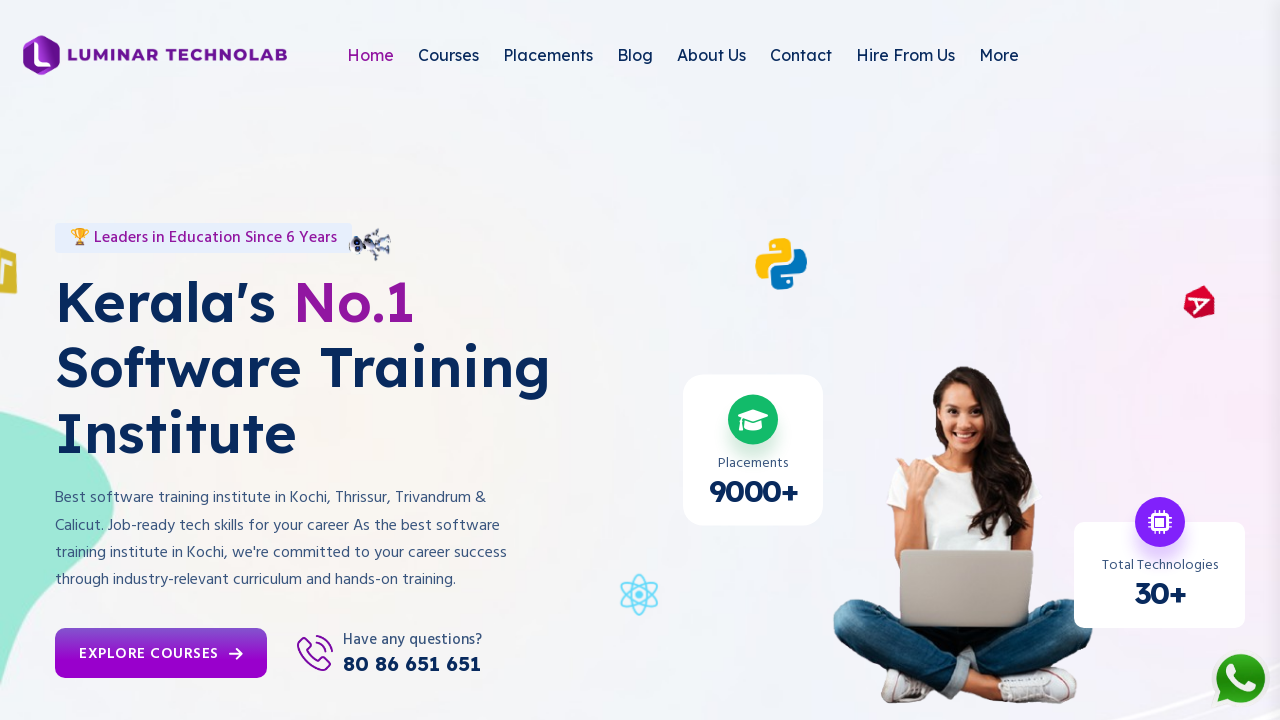

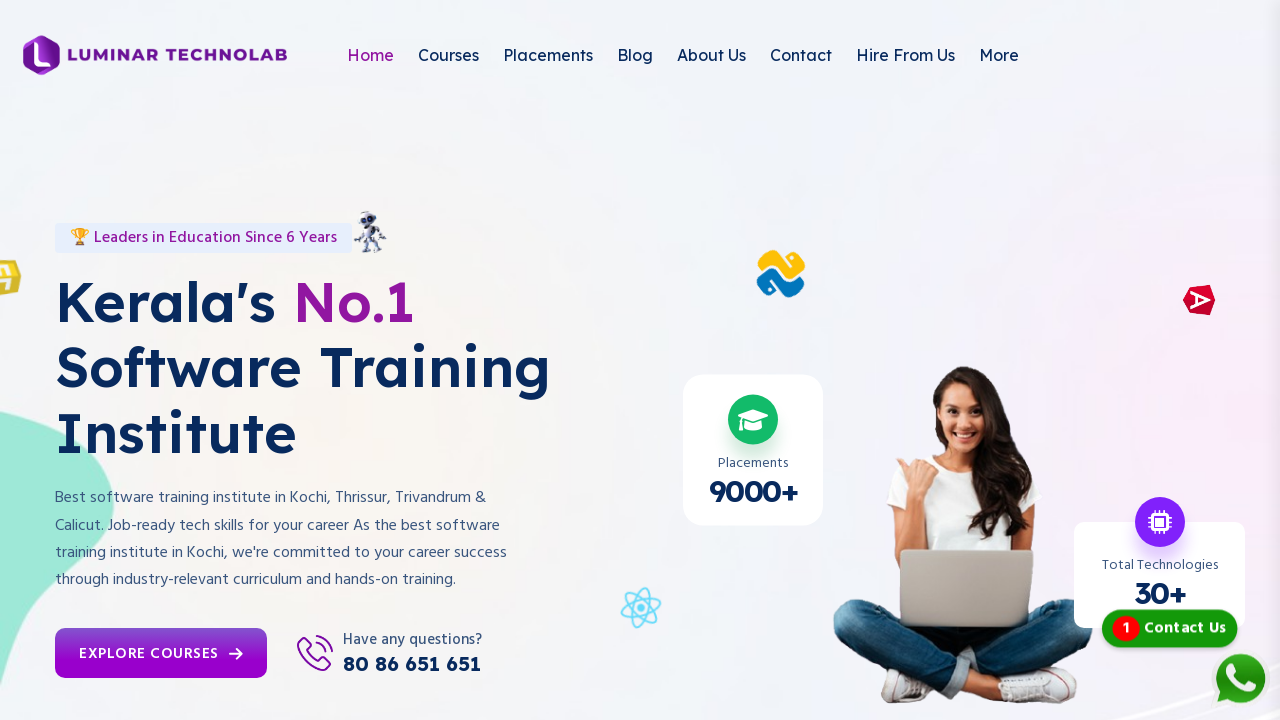